Tests right-click context menu functionality by performing a context click on a designated area, handling the resulting alert, and then navigating to a linked page to verify its content

Starting URL: https://the-internet.herokuapp.com/context_menu

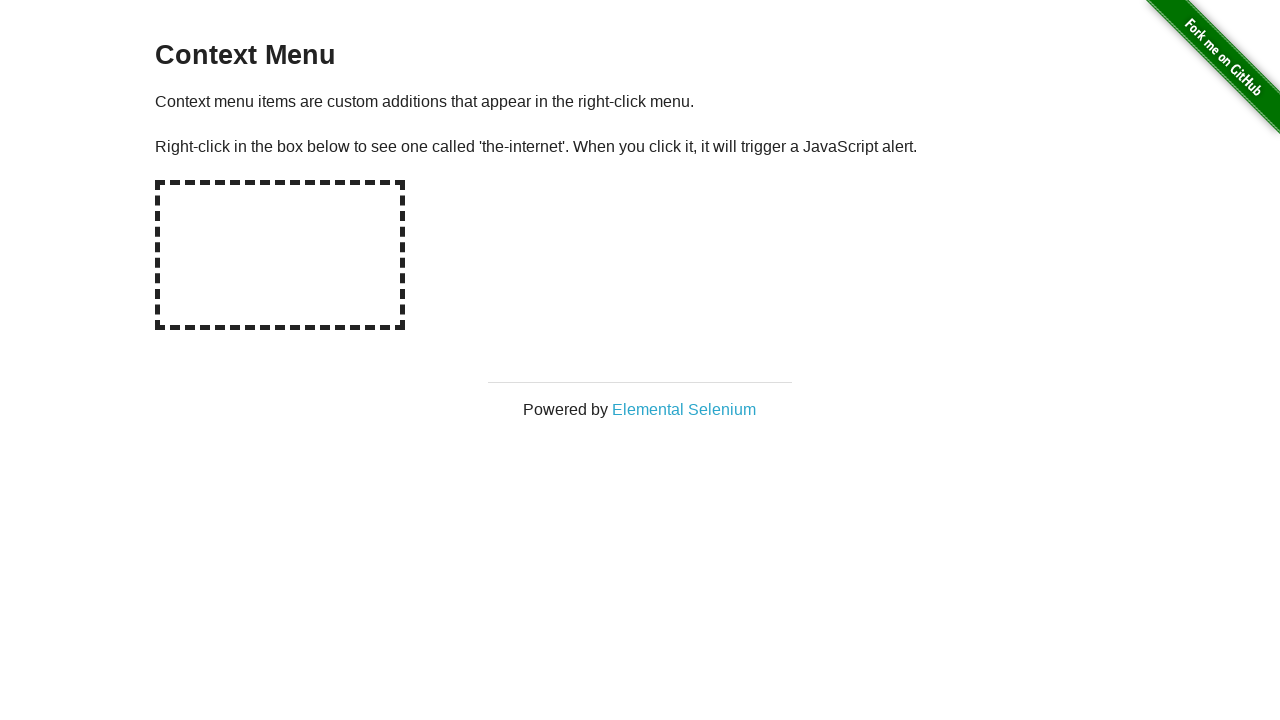

Right-clicked on hot spot area to open context menu at (280, 255) on #hot-spot
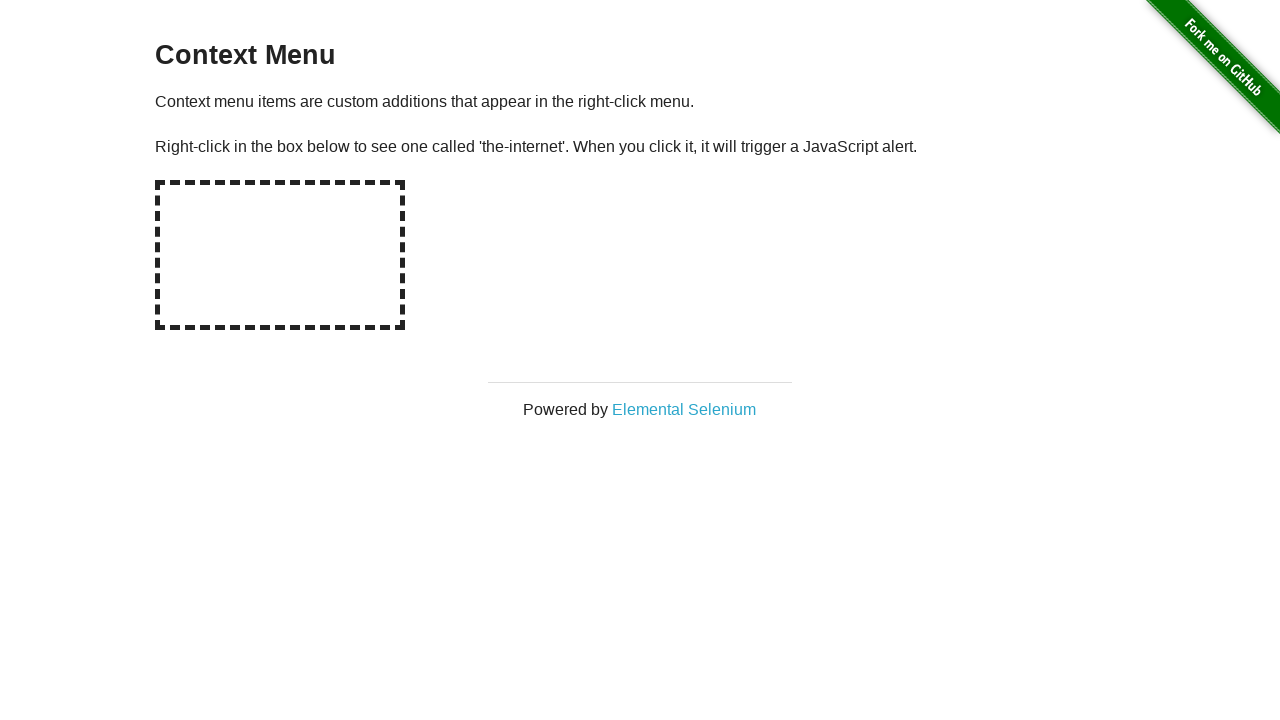

Set up dialog handler to accept alerts
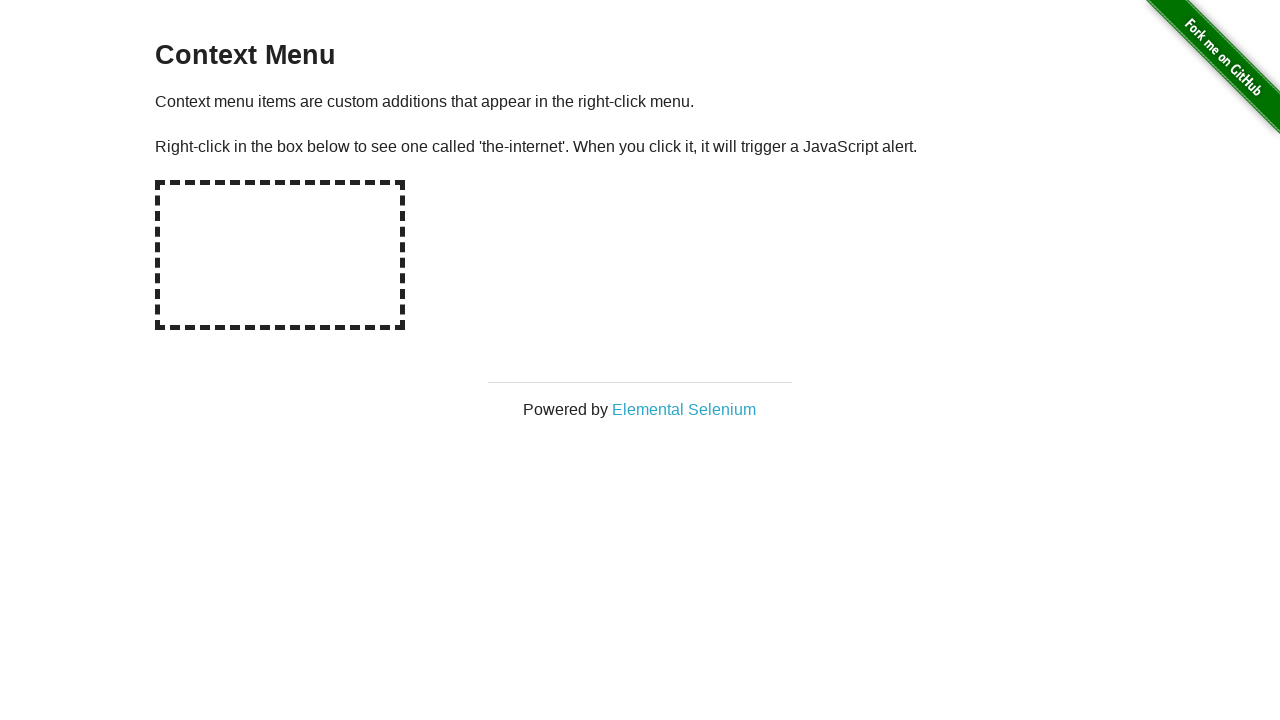

Right-clicked on hot spot again to trigger alert dialog at (280, 255) on #hot-spot
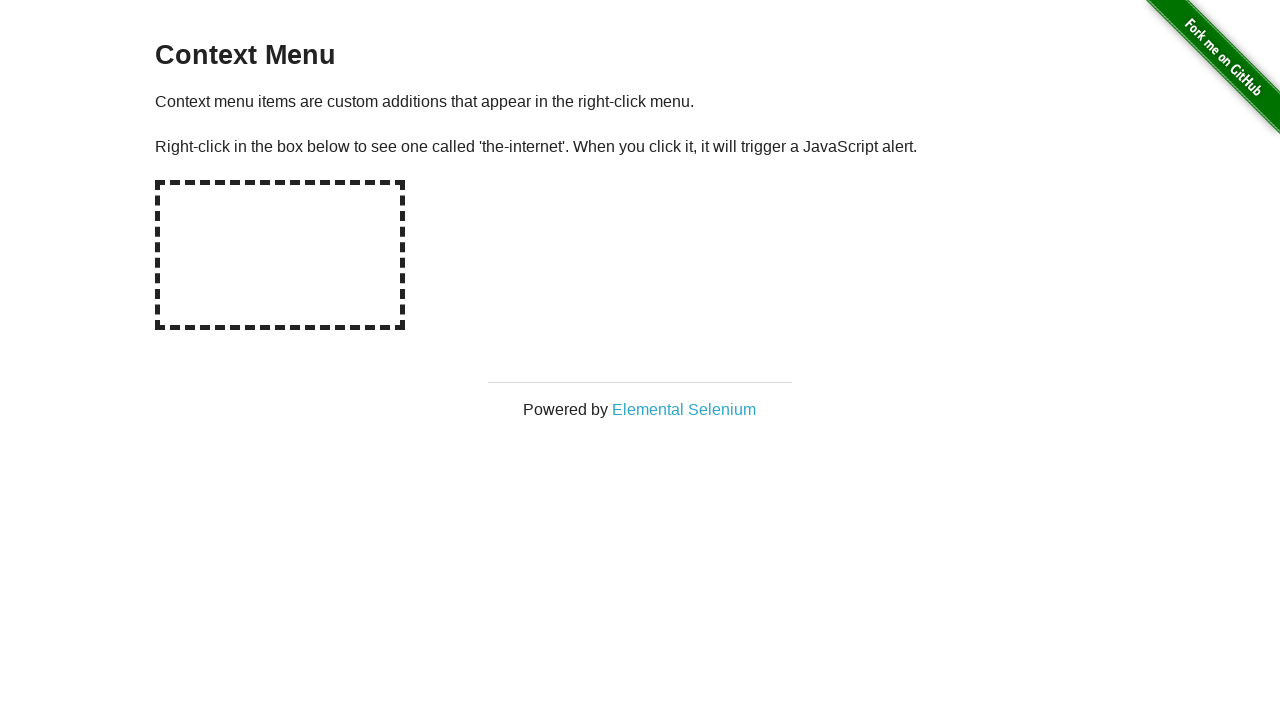

Clicked on Elemental Selenium link from context menu at (684, 409) on text='Elemental Selenium'
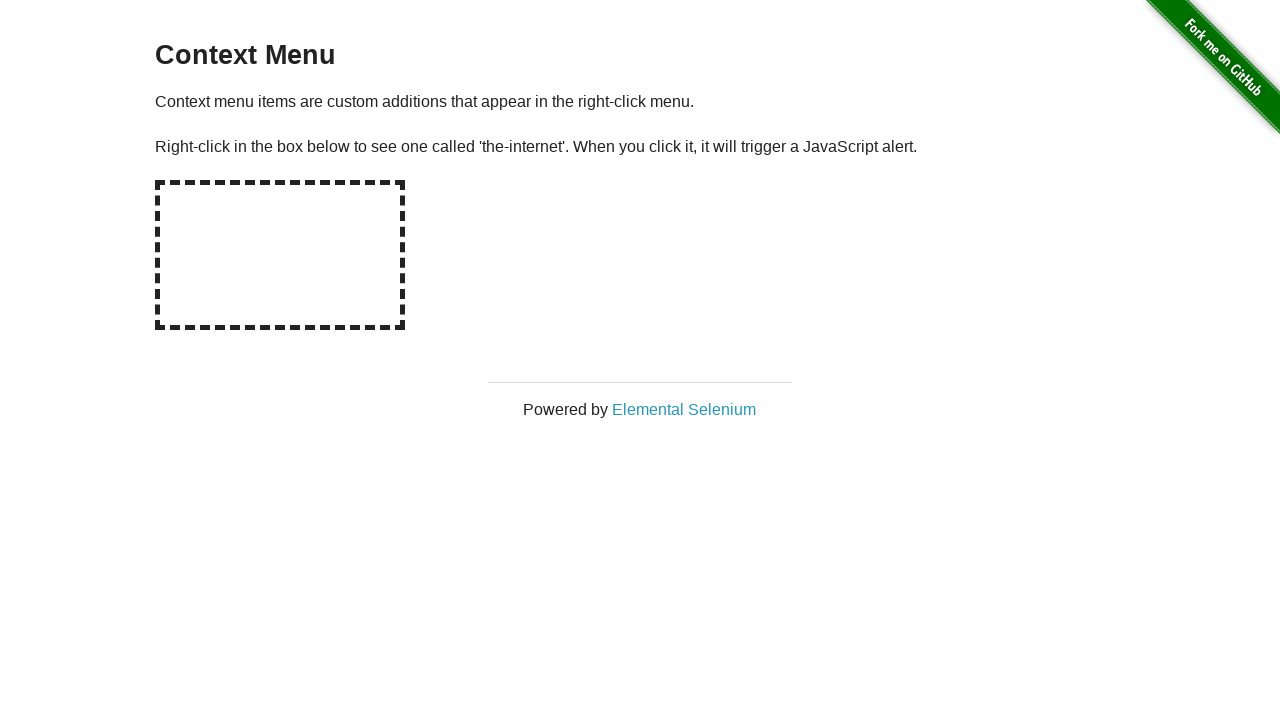

Clicked Elemental Selenium link and new page opened at (684, 409) on text='Elemental Selenium'
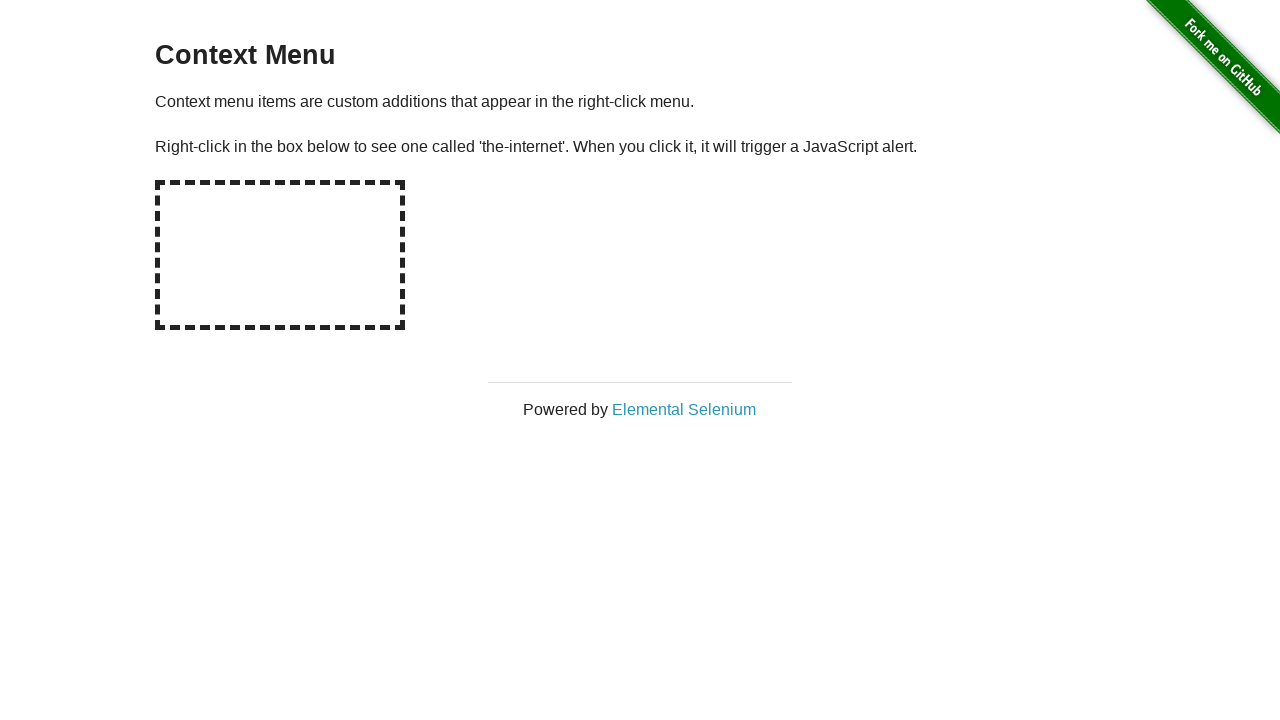

New page loaded and h1 heading became visible
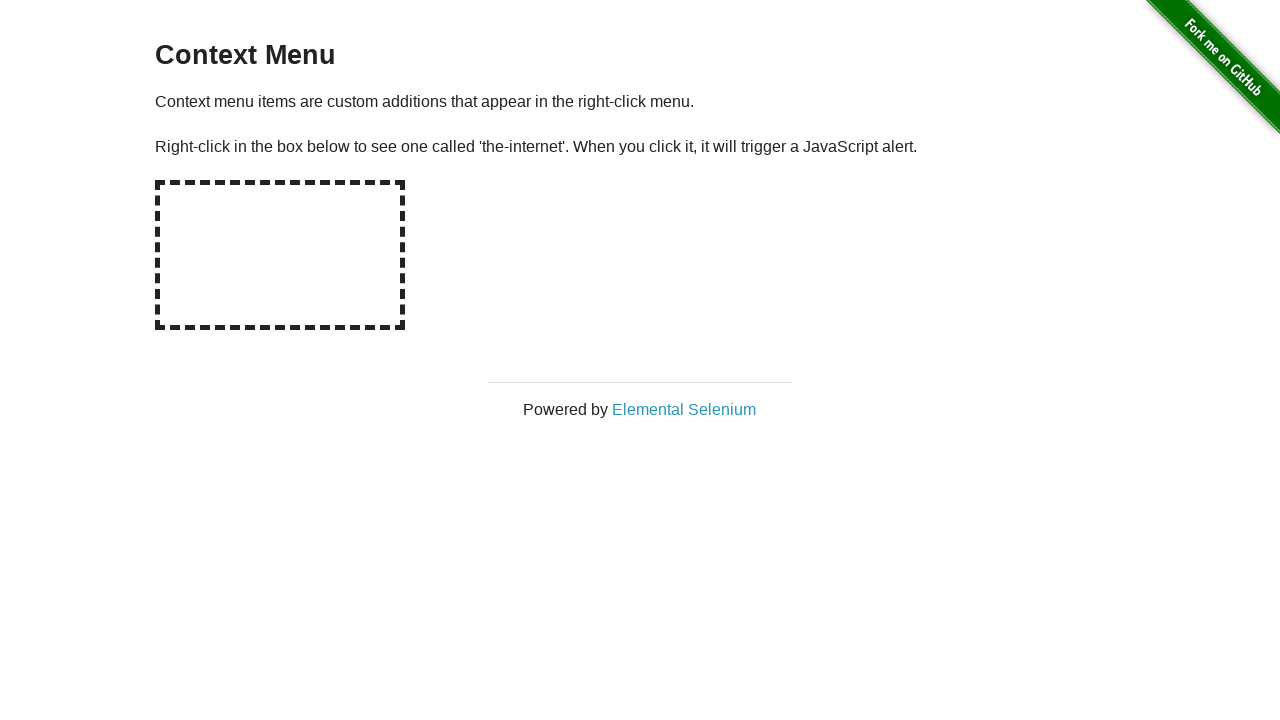

Verified h1 heading text matches 'Elemental Selenium'
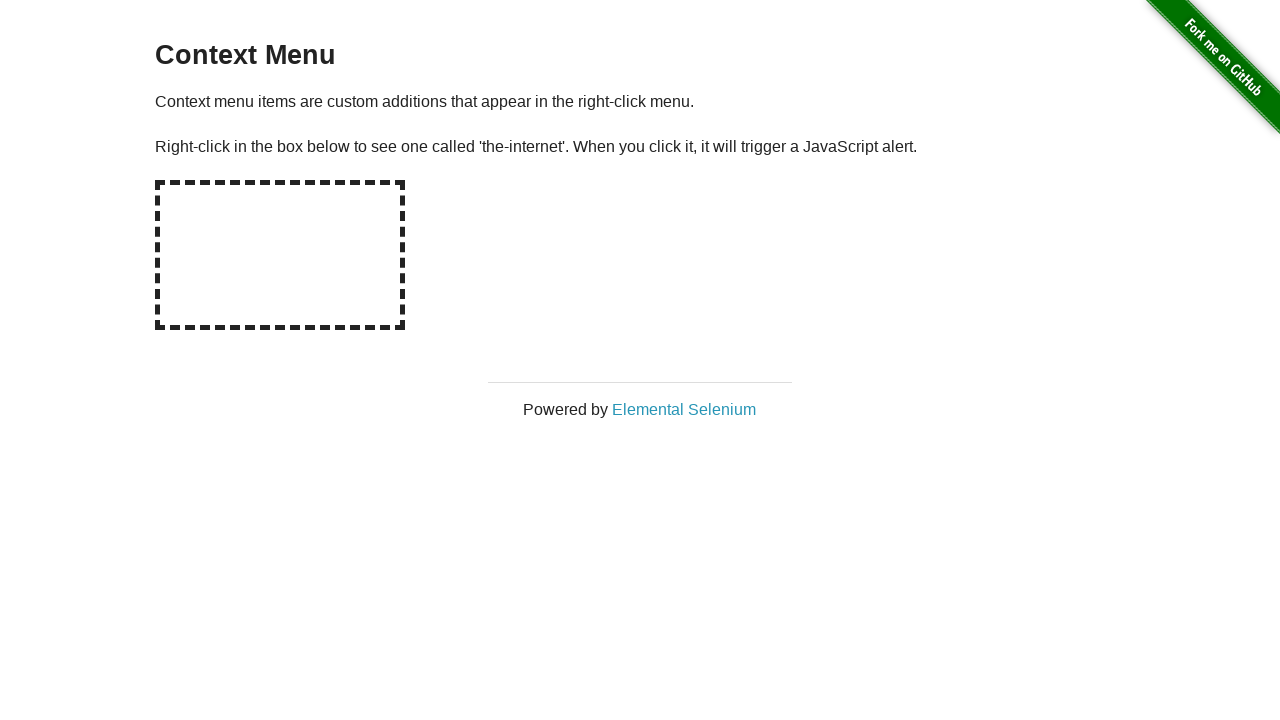

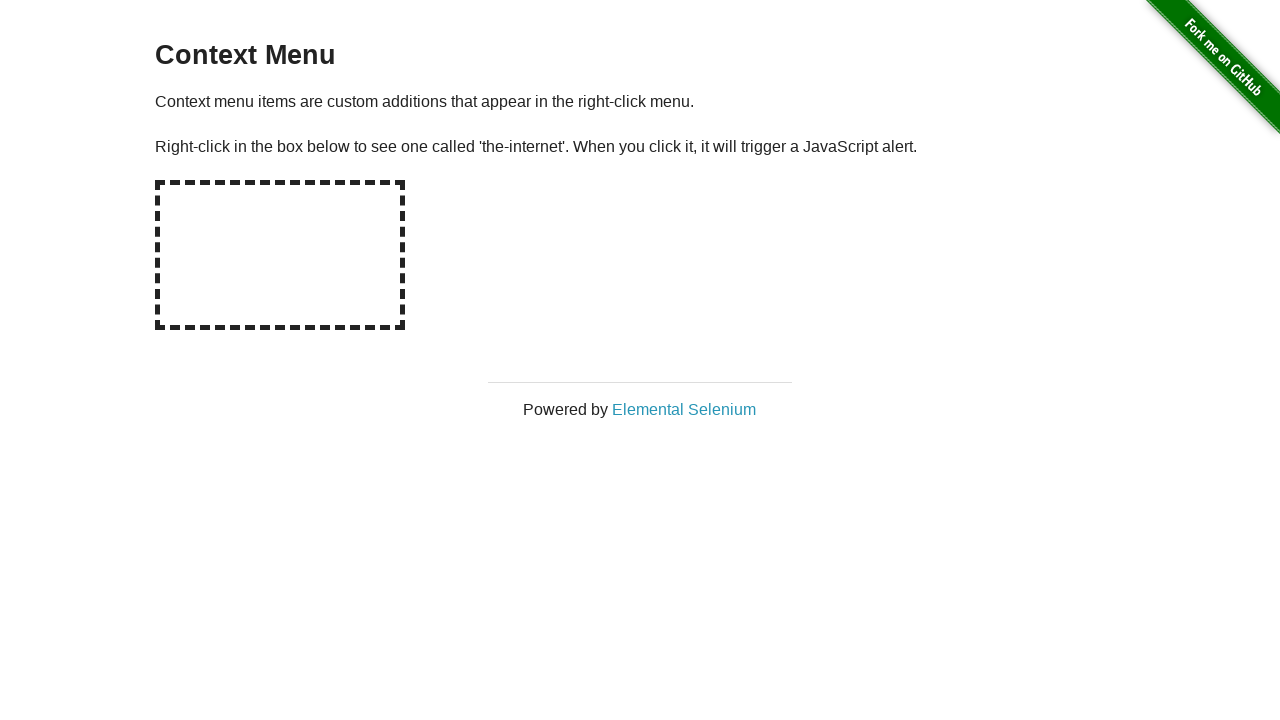